Tests multiple window handling by opening a new window, switching between windows, and verifying content in both parent and child windows

Starting URL: http://the-internet.herokuapp.com/

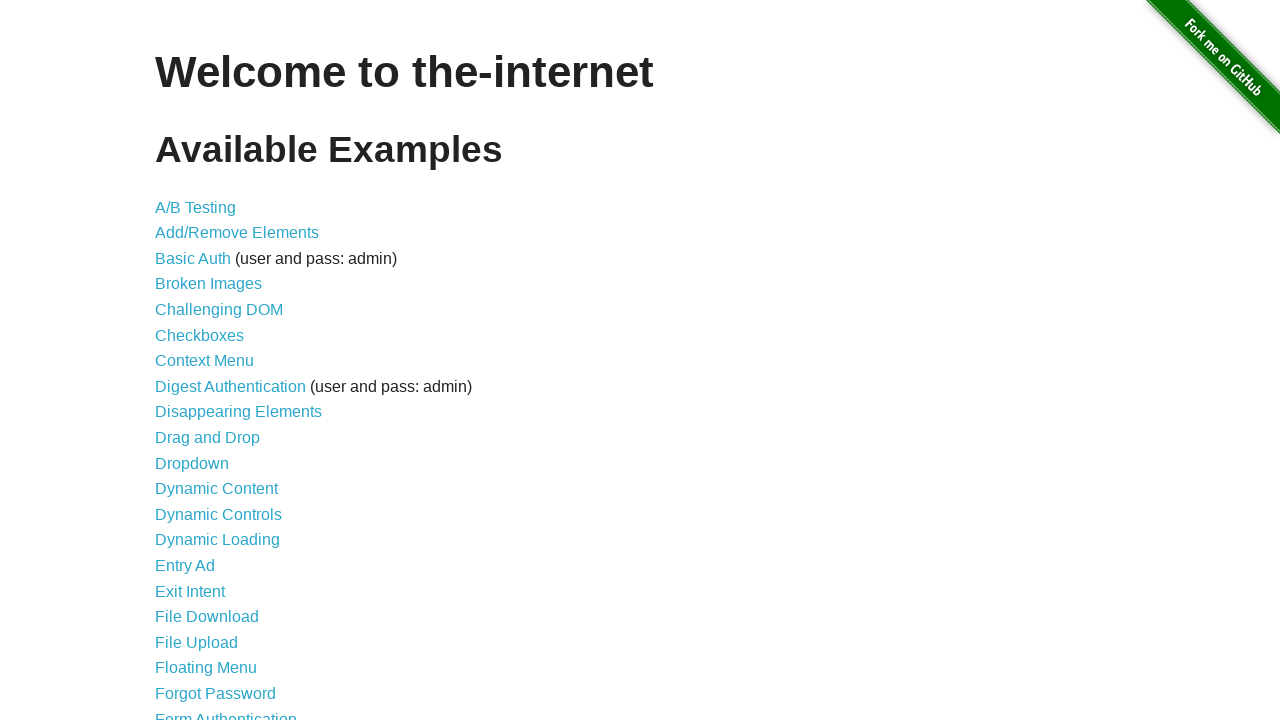

Clicked on Multiple Windows link at (218, 369) on xpath=//a[contains(text(),'Multiple Windows')]
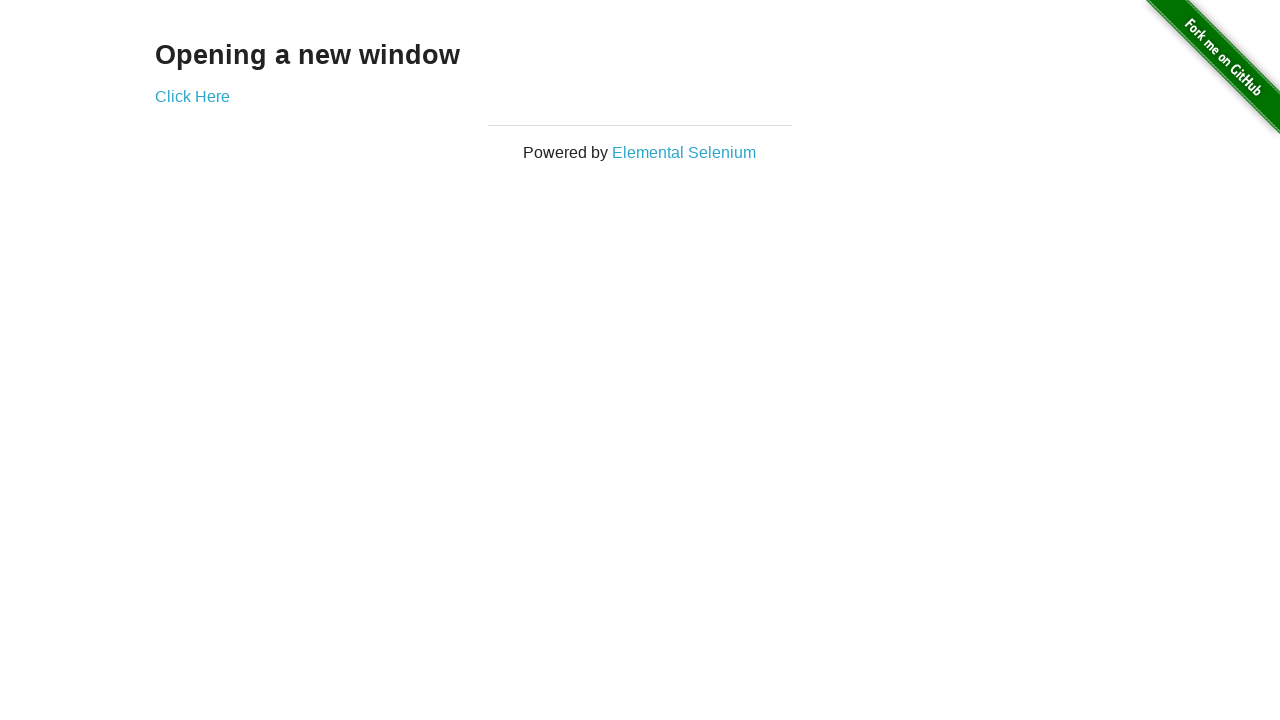

Clicked 'Click Here' link to open new window at (192, 96) on xpath=//a[contains(text(),'Click Here')]
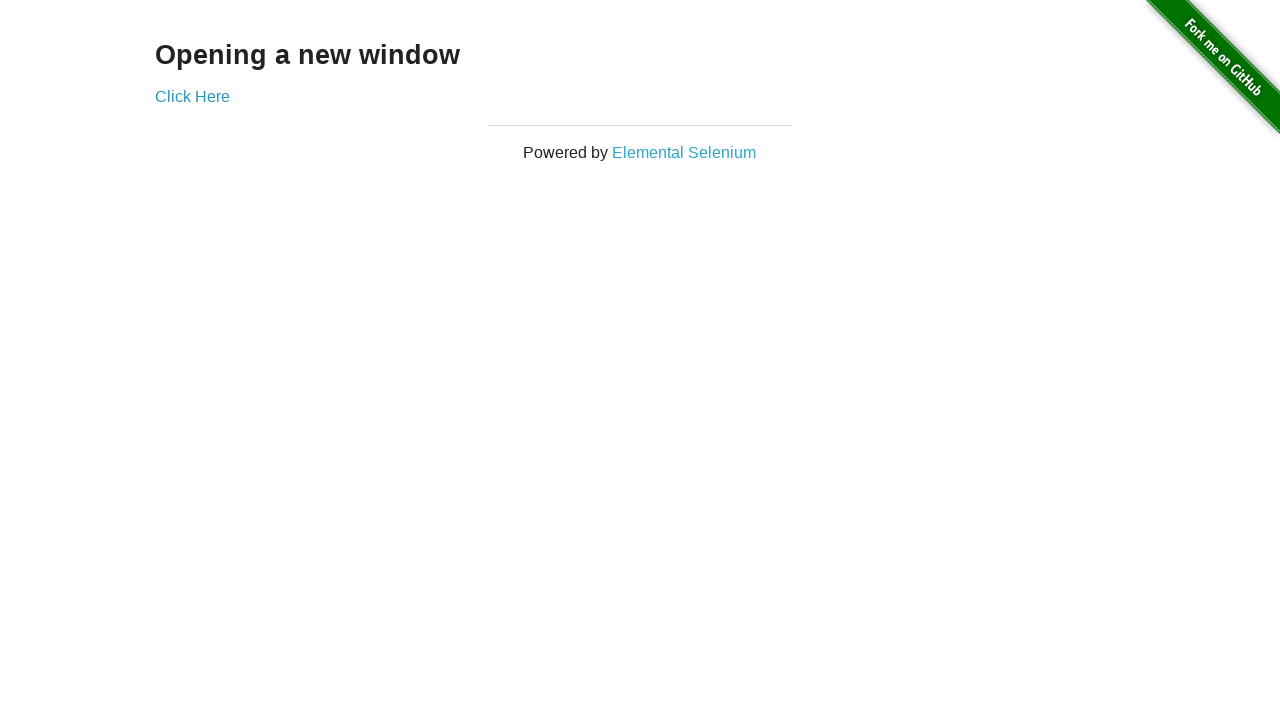

New window opened and captured
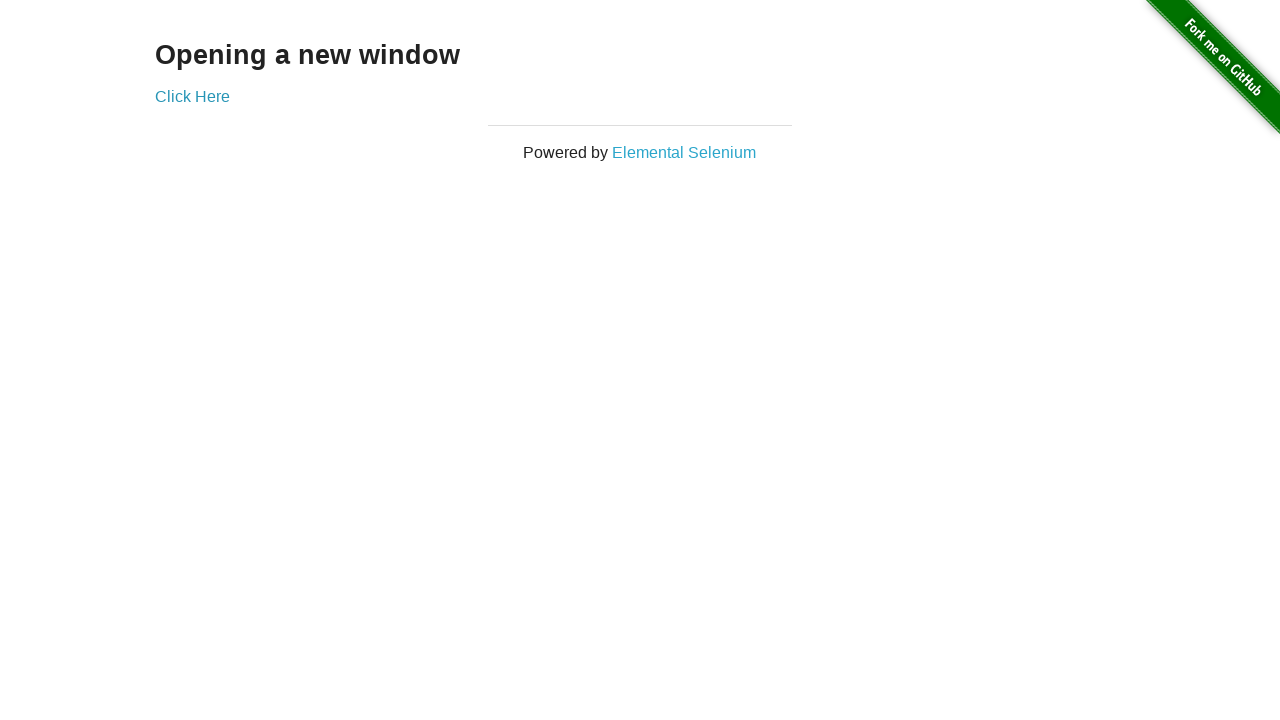

Waited for 'New Window' heading in child window
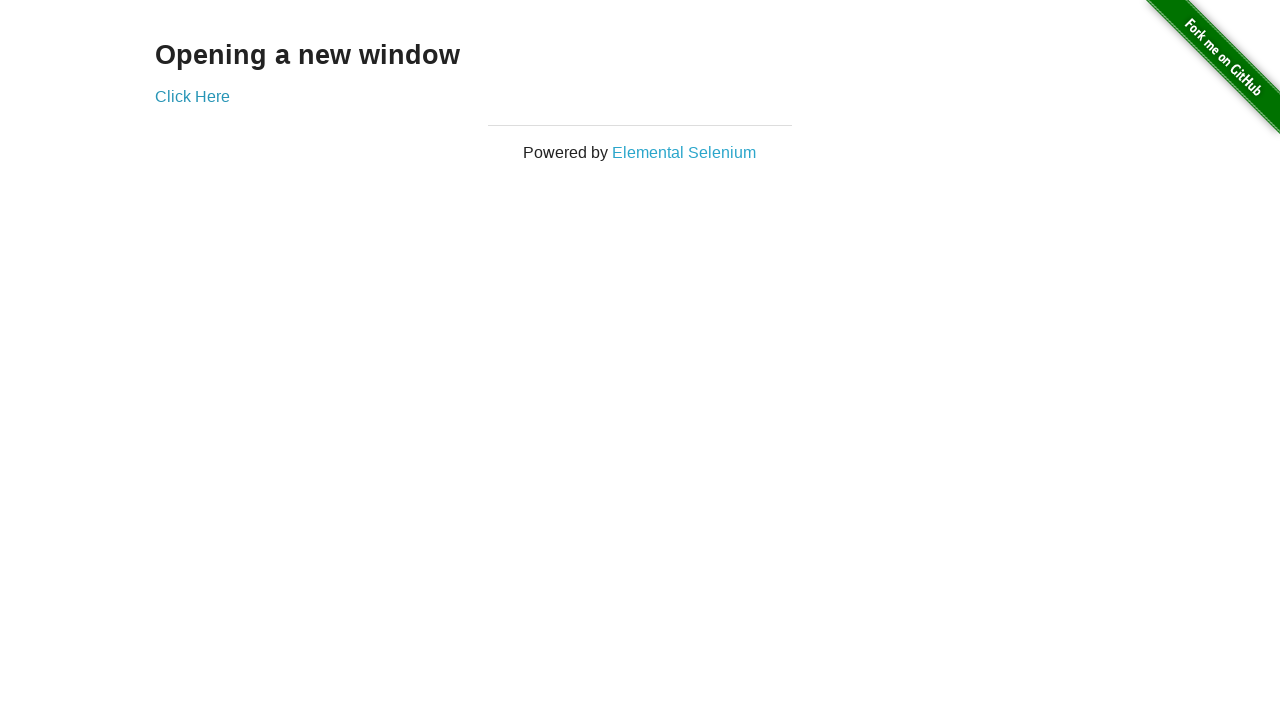

Retrieved text content from child window heading
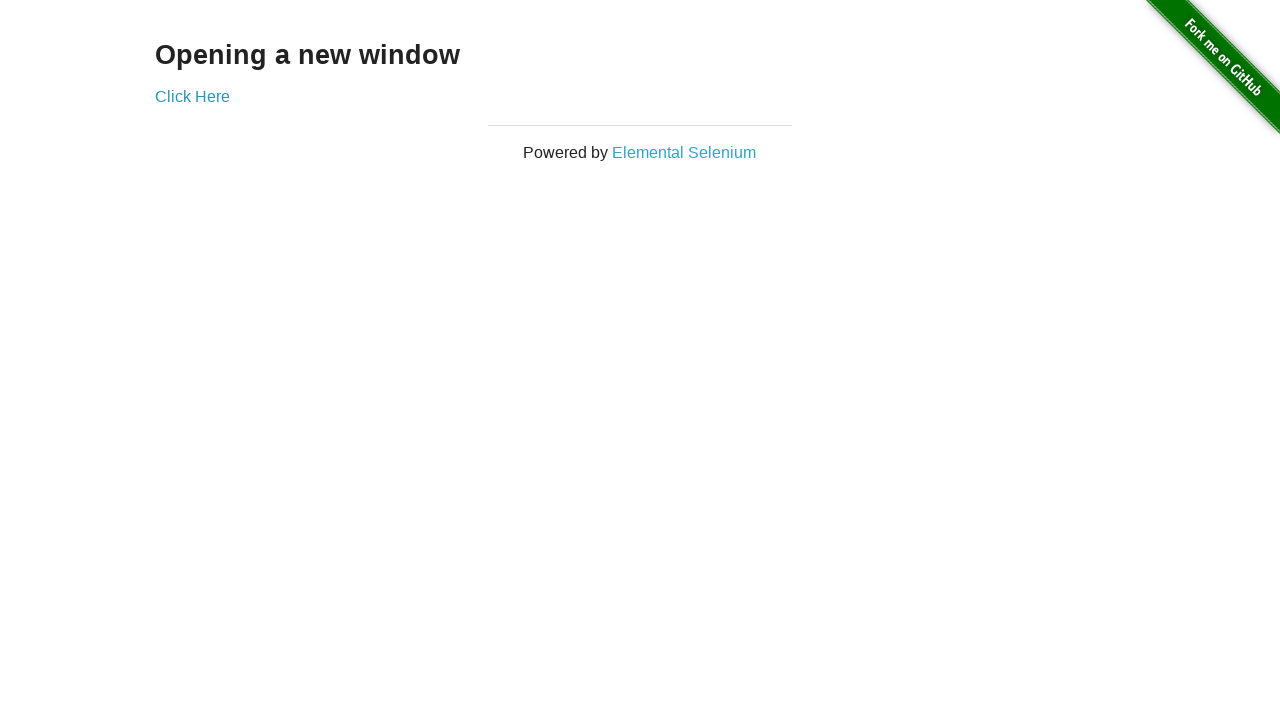

Verified 'New Window' text is present in child window
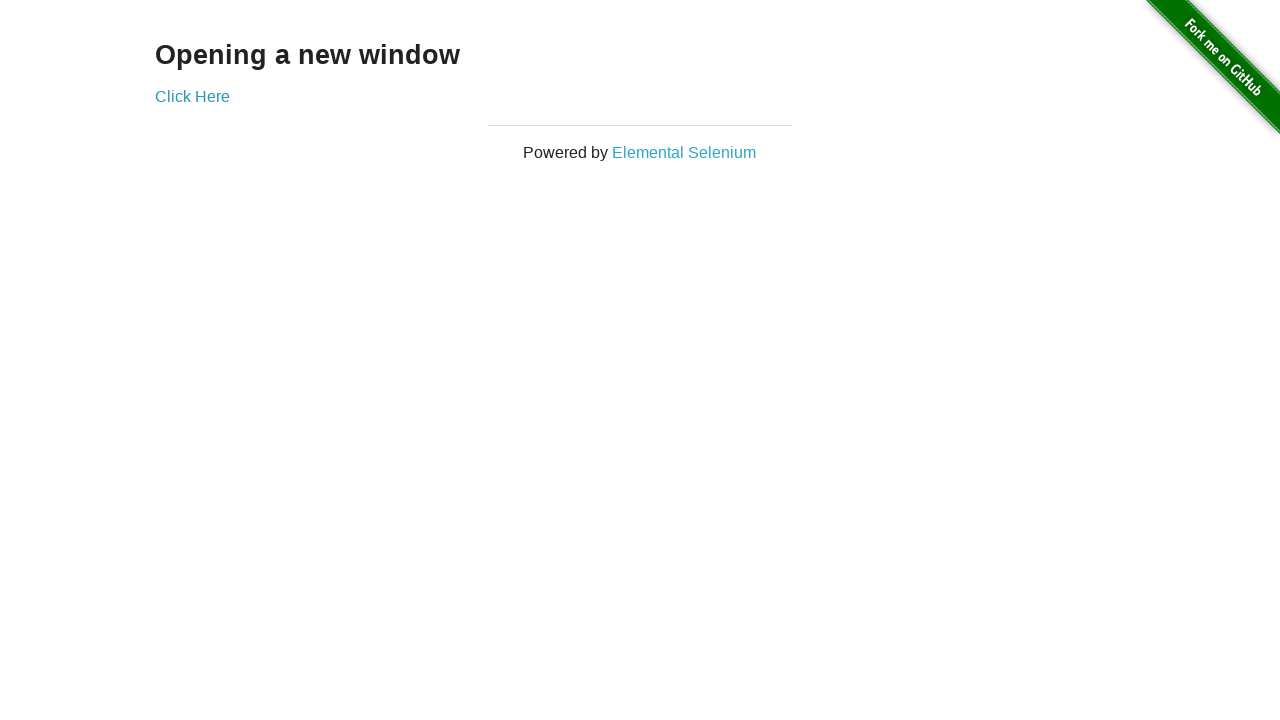

Retrieved text content from parent window heading
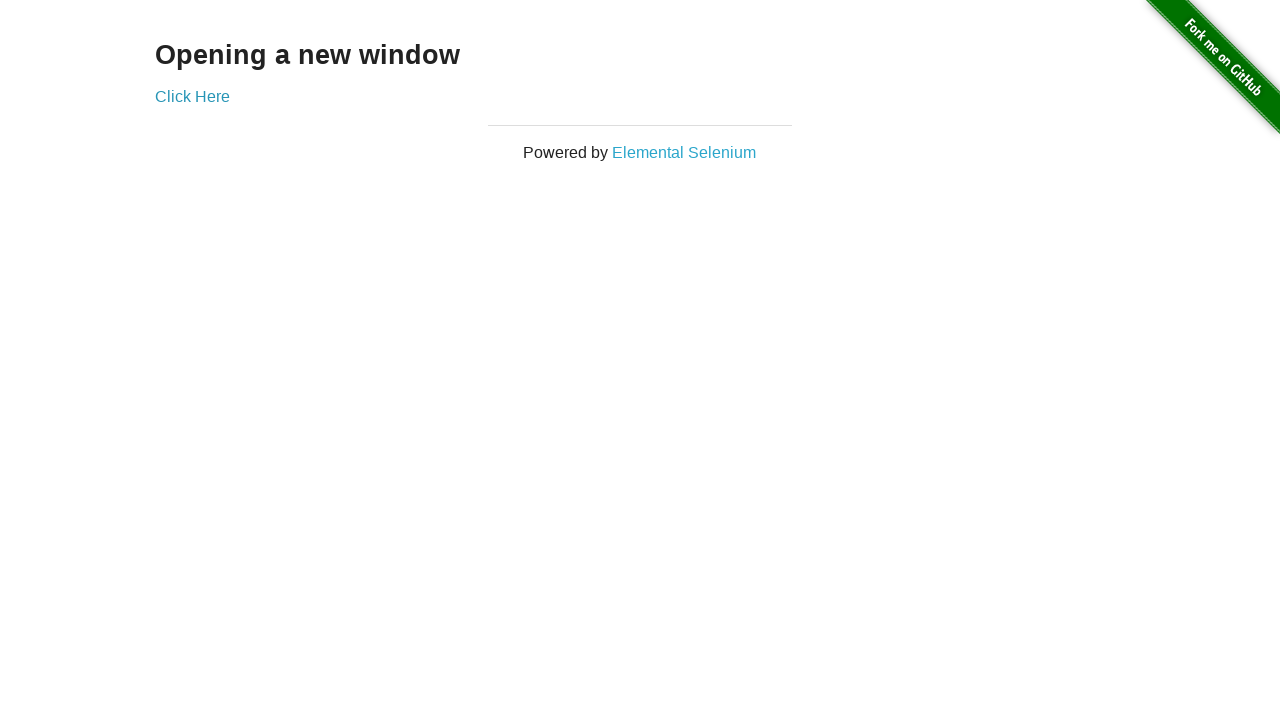

Verified 'Opening a new window' text is present in parent window
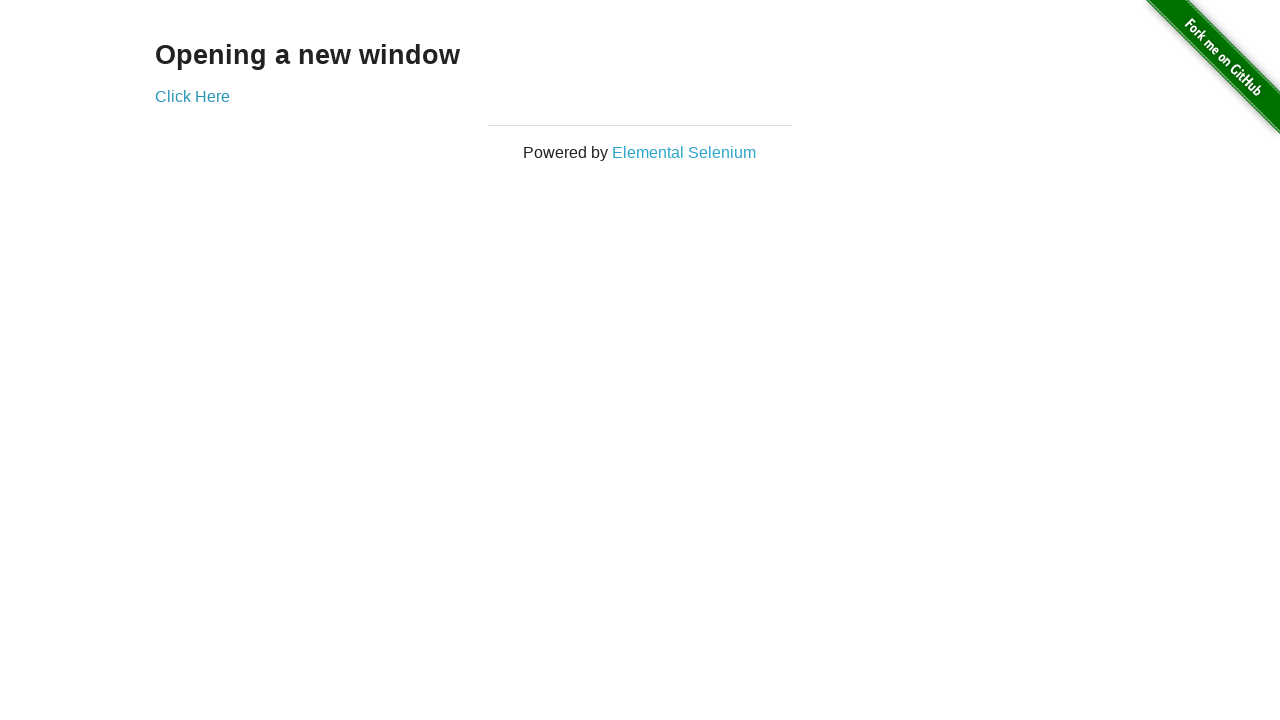

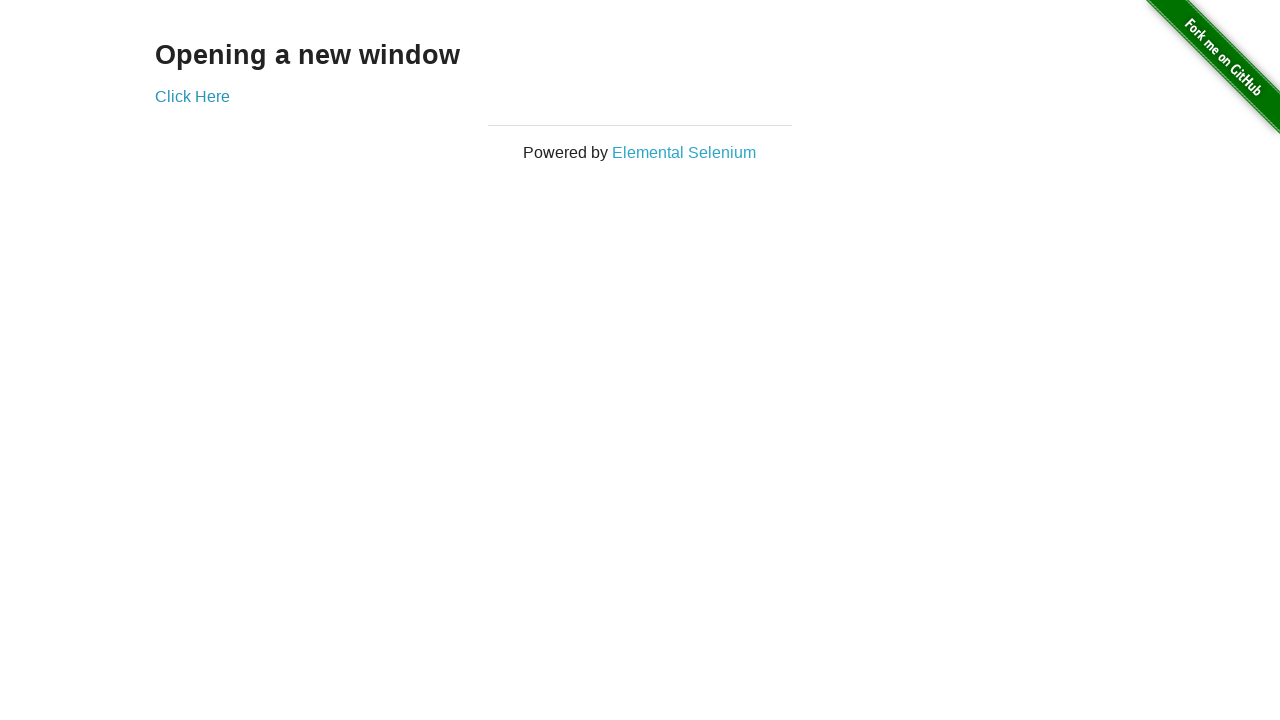